Tests double-click functionality on a W3Schools jQuery demo page by switching to an iframe, double-clicking a paragraph element, and handling any alert that appears

Starting URL: http://www.w3schools.com/jquery/tryit.asp?filename=tryjquery_event_dblclick

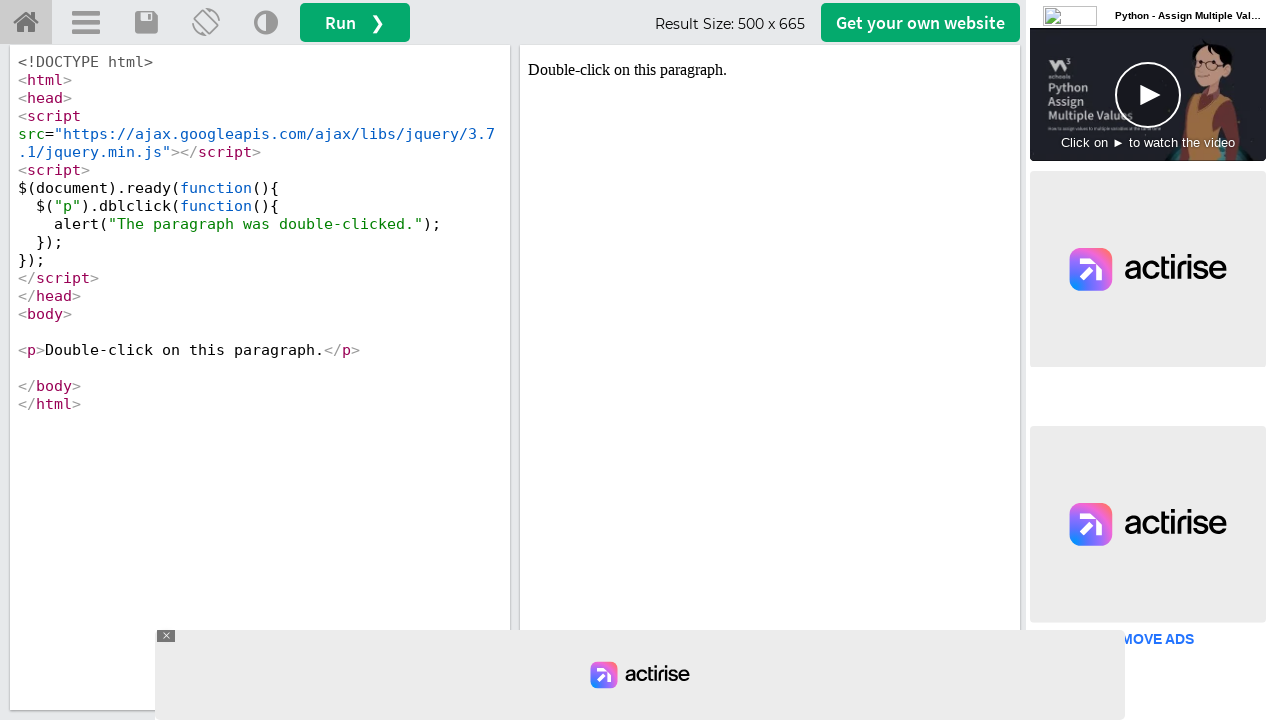

Located iframe with ID 'iframeResult' containing demo content
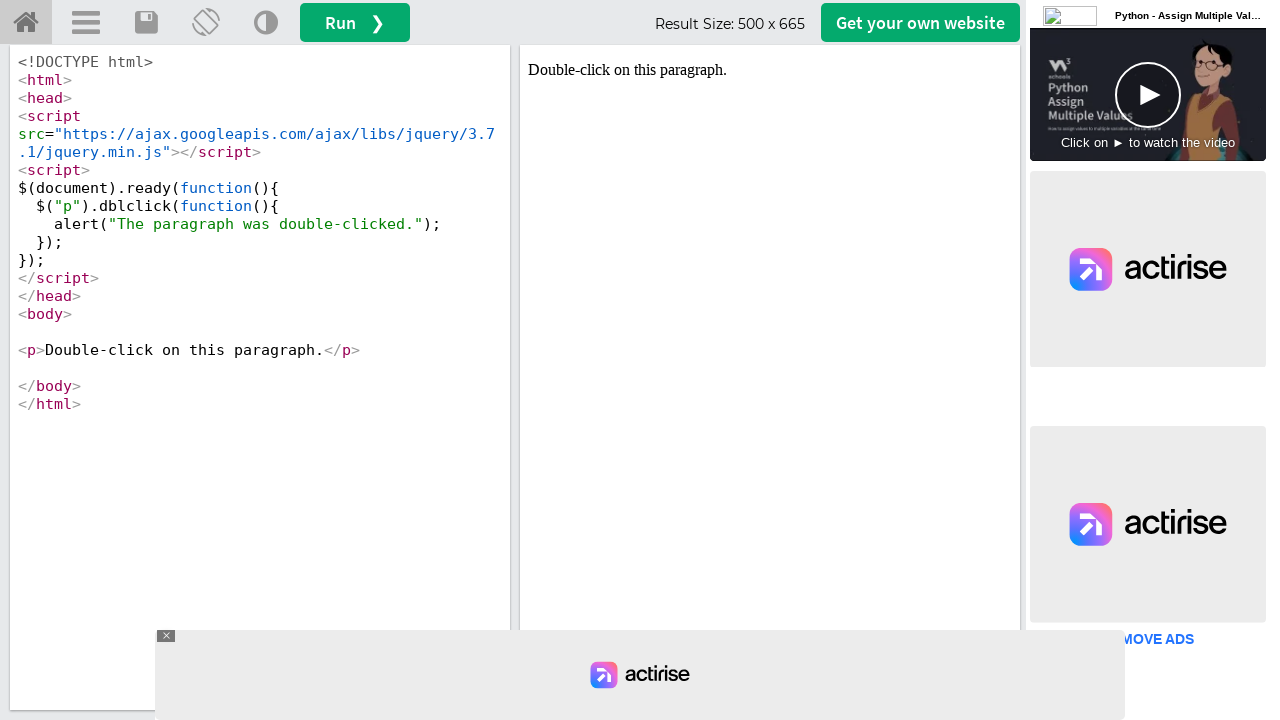

Double-clicked on paragraph element in iframe at (770, 70) on #iframeResult >> internal:control=enter-frame >> p
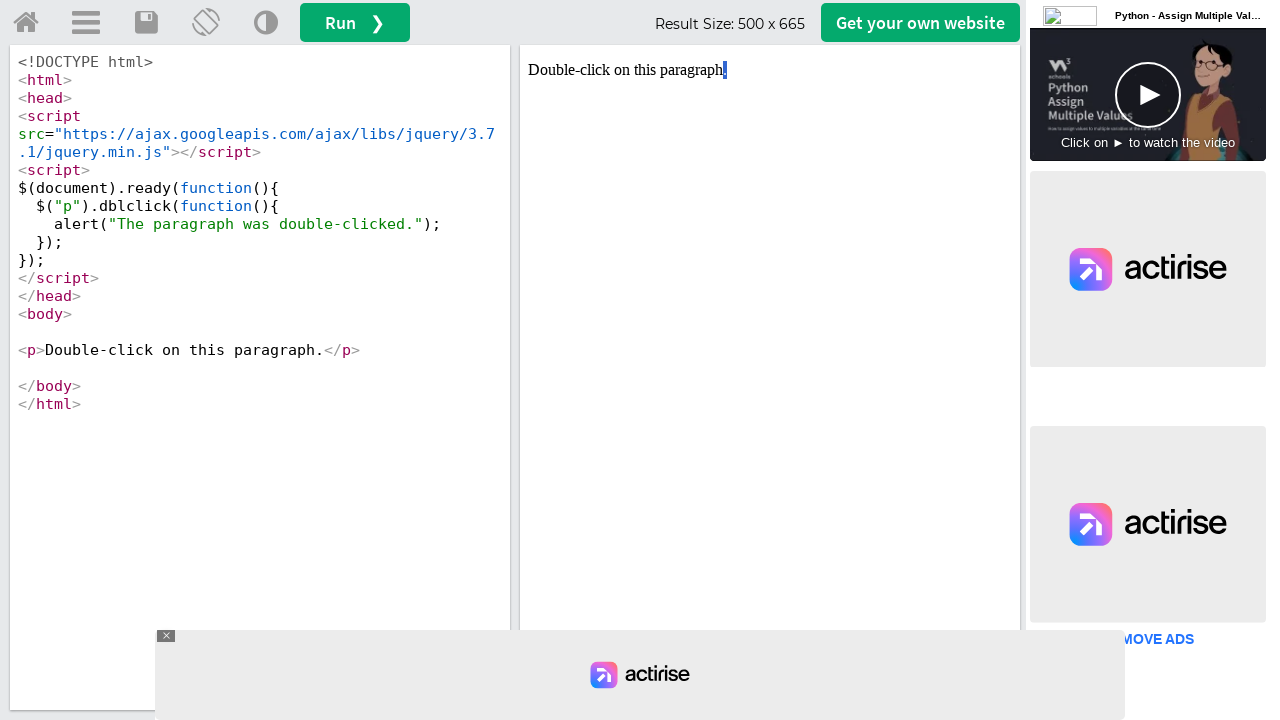

Set up dialog handler to accept any alerts
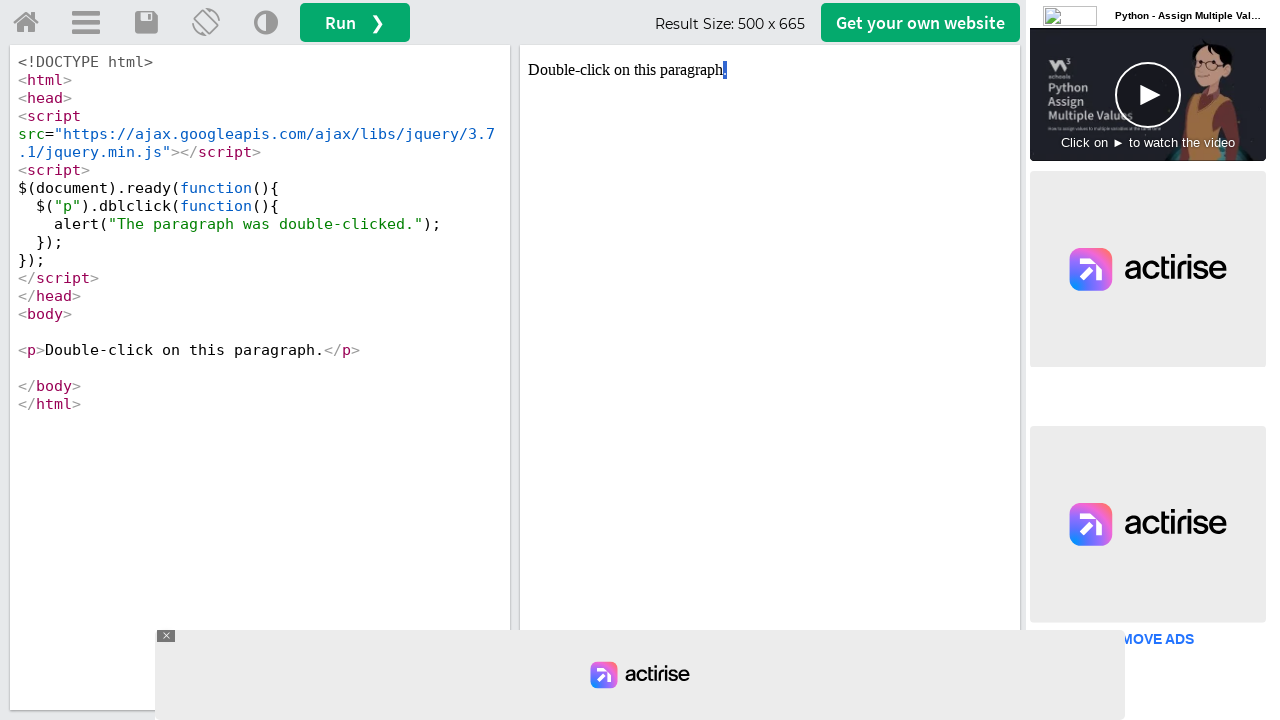

Waited 500ms for alert processing
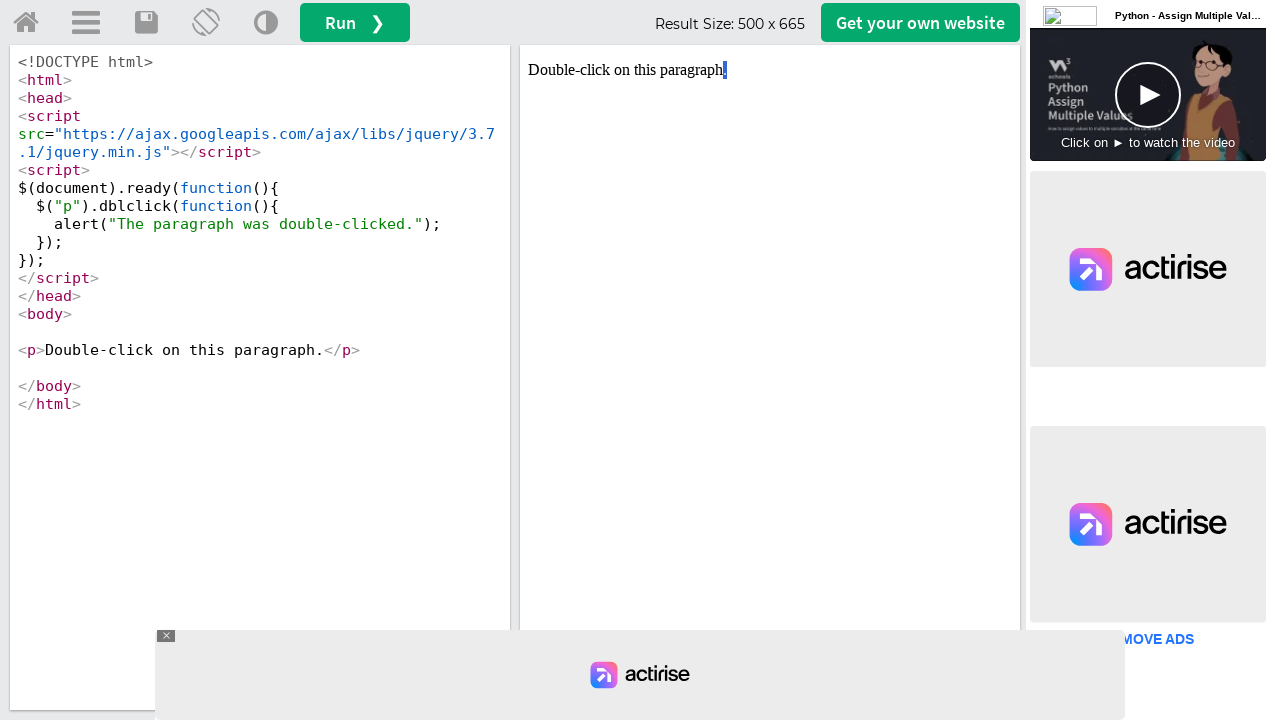

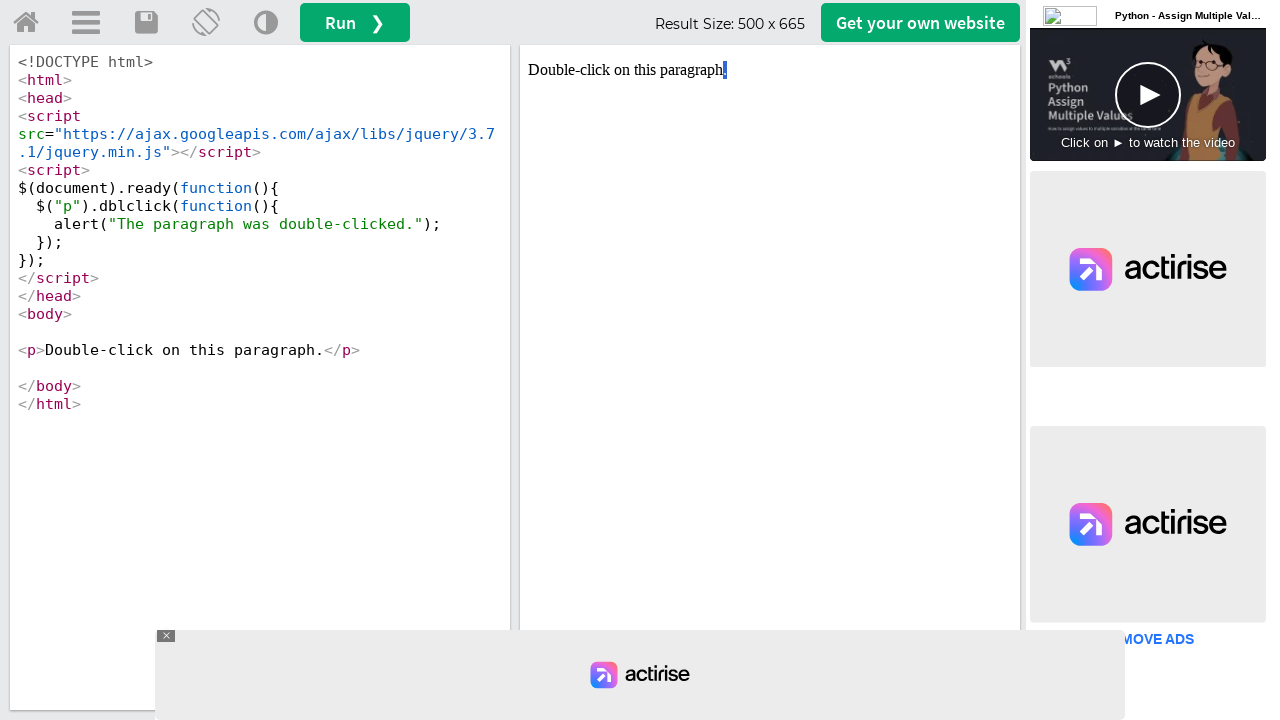